Tests deleting a product from cart after adding two products (iPhone and Nokia), verifying the cart count decreases

Starting URL: https://demoblaze.com/

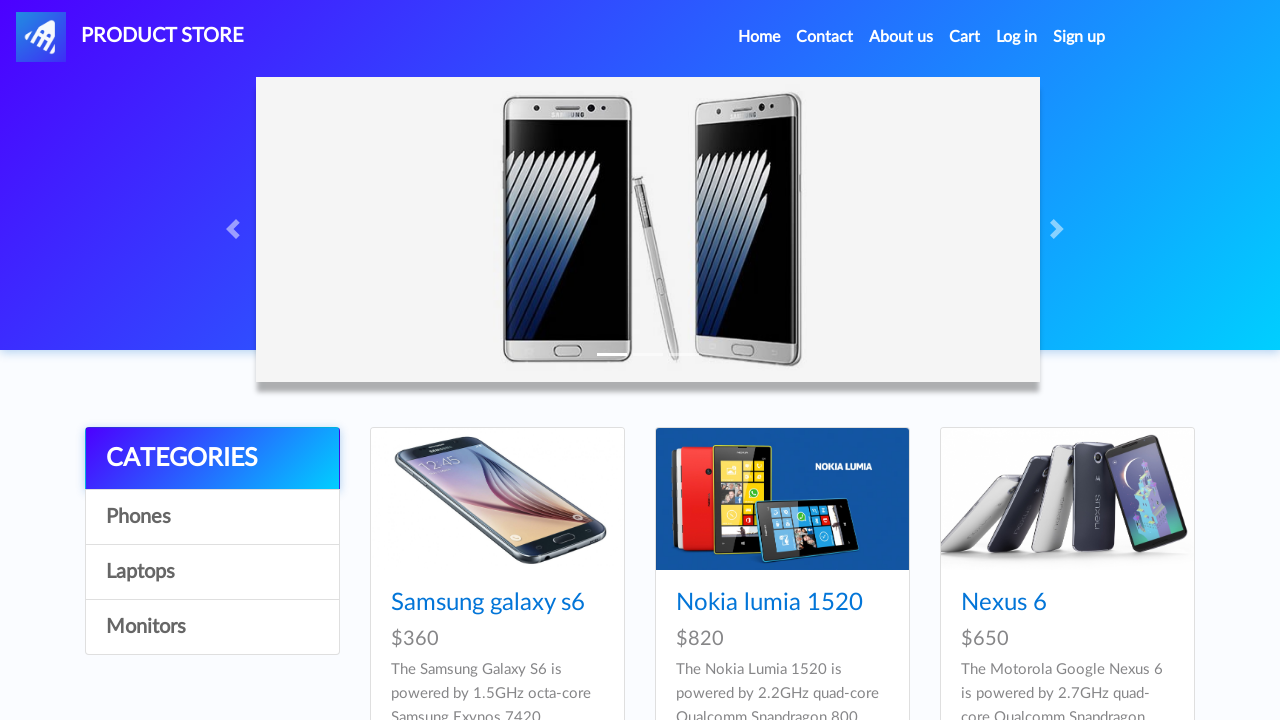

Set up dialog handler to auto-accept alerts
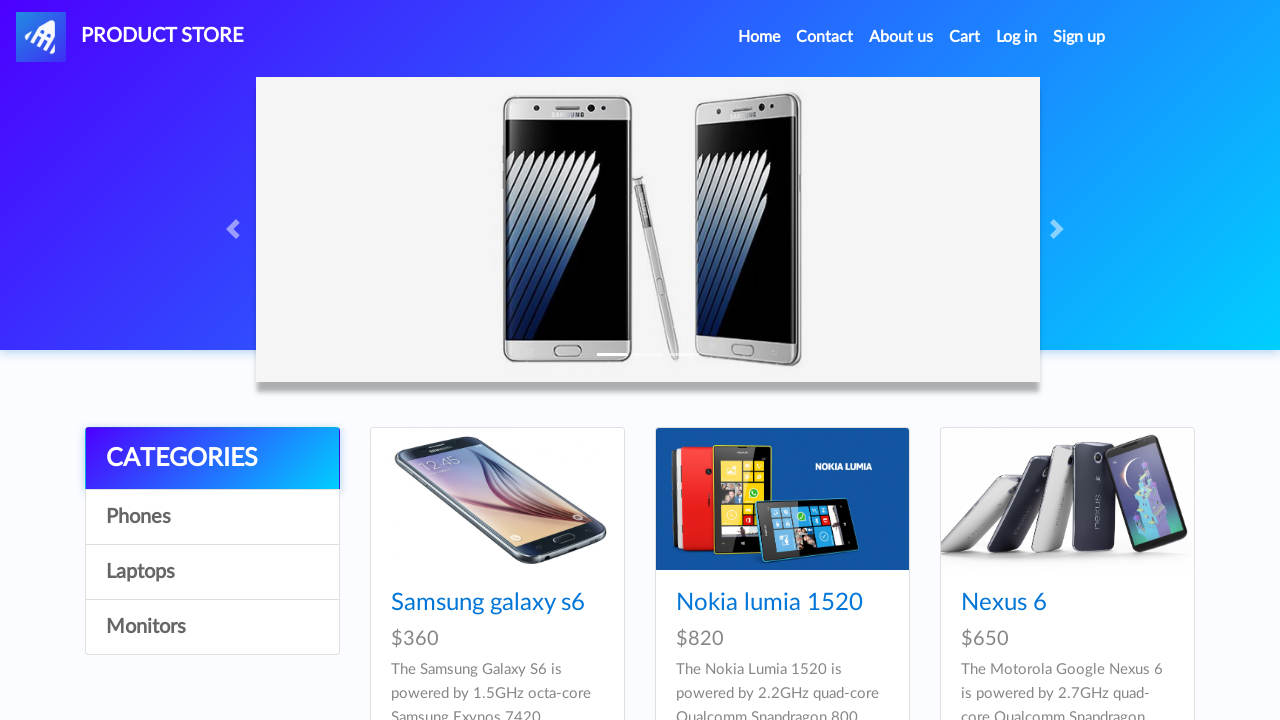

Products loaded on the page
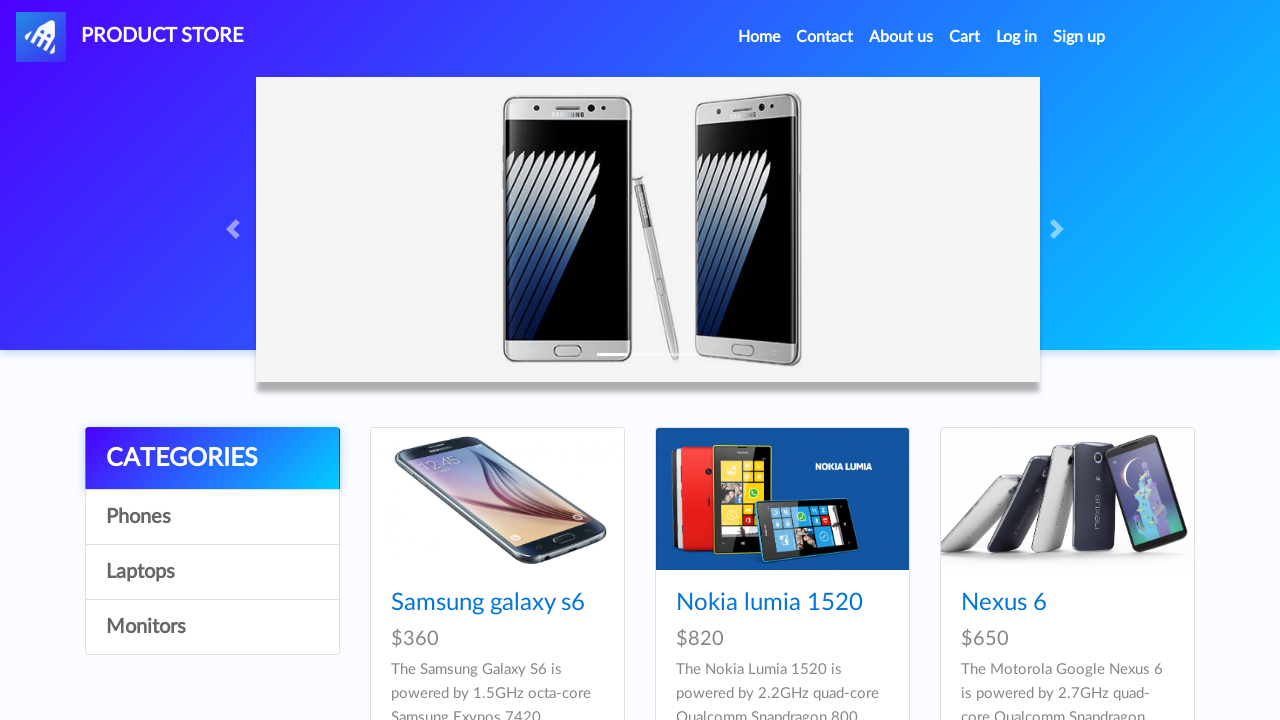

Clicked on iPhone 6 32gb product at (752, 361) on a:has-text('Iphone 6 32gb')
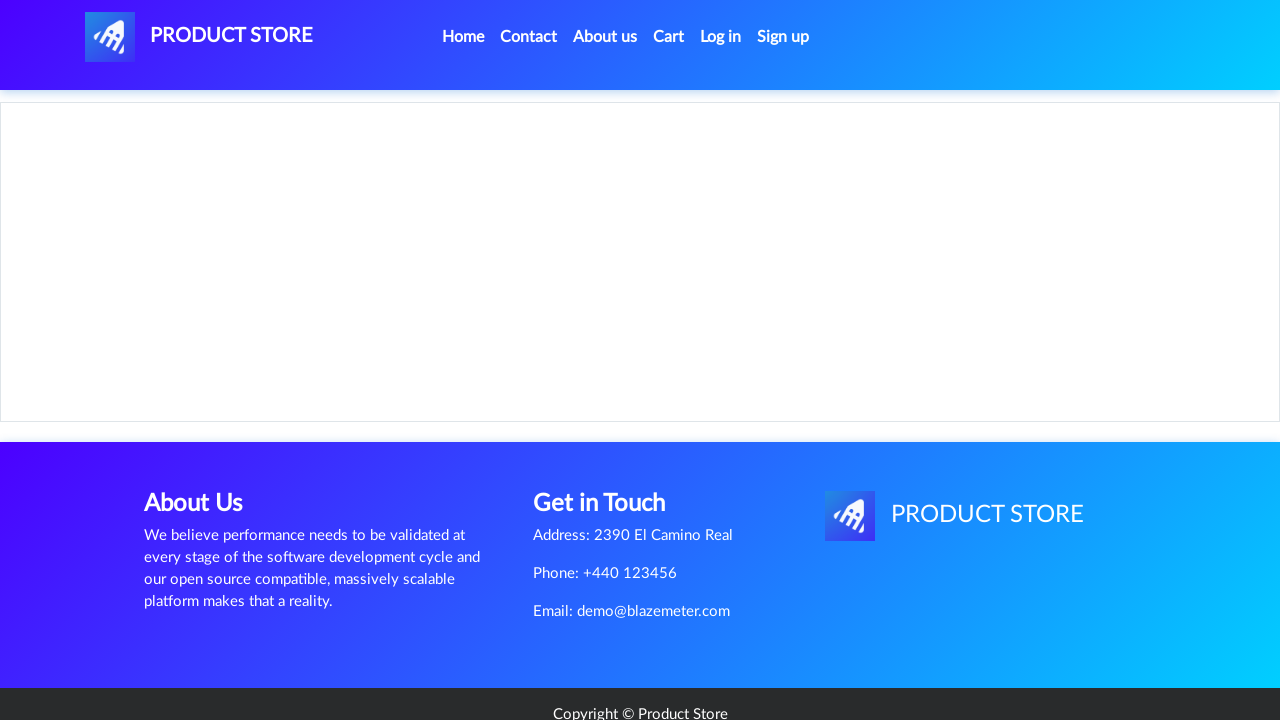

iPhone product page loaded with Add to cart button
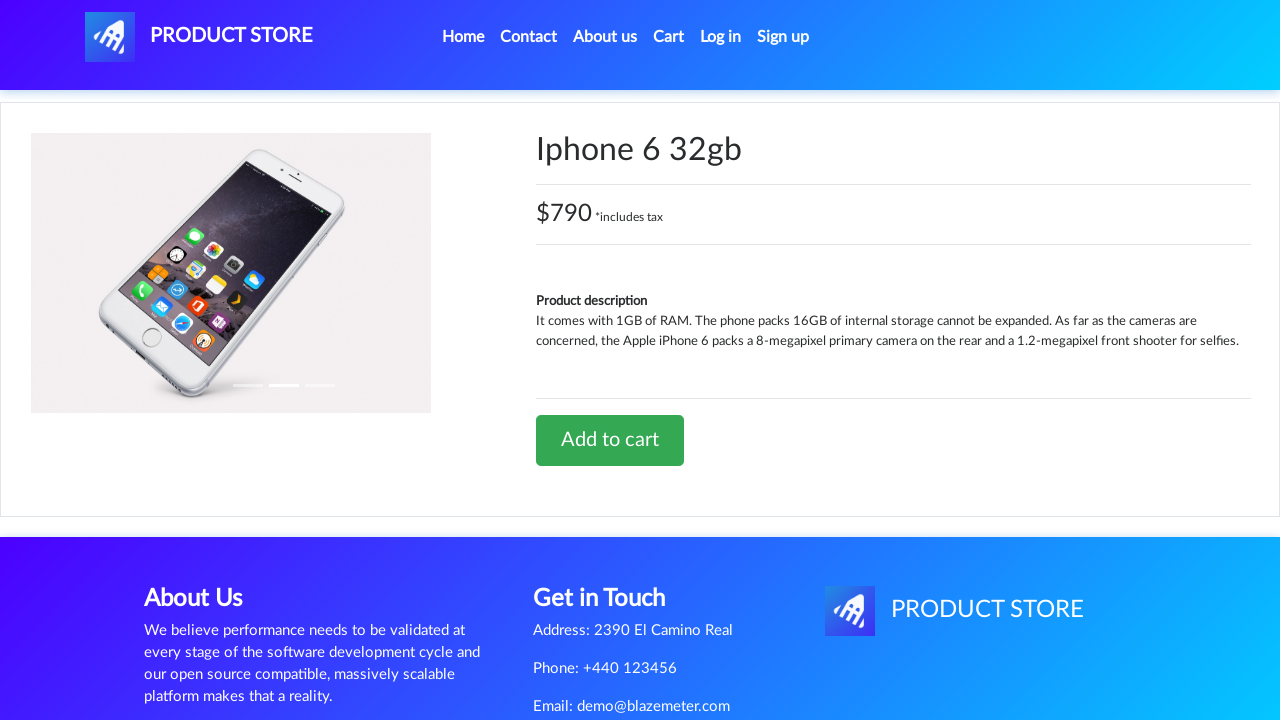

Clicked Add to cart button for iPhone at (610, 440) on a:has-text('Add to cart')
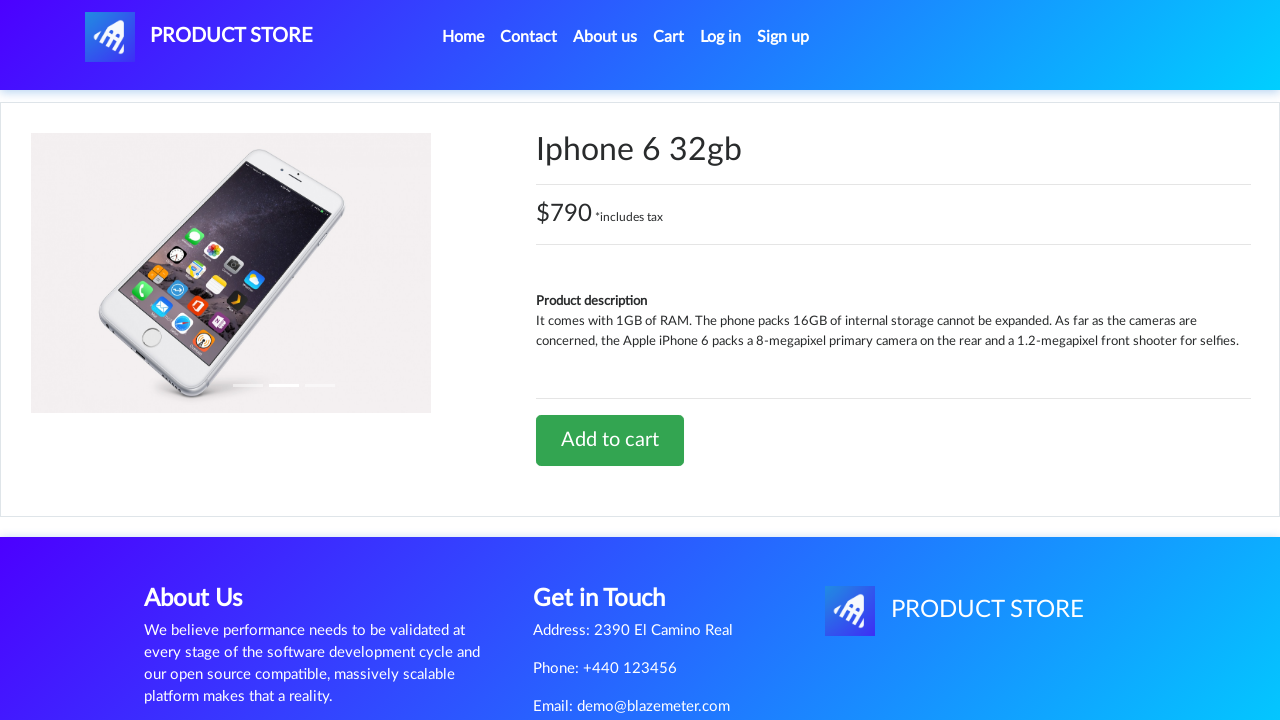

Waited 1500ms for cart update after adding iPhone
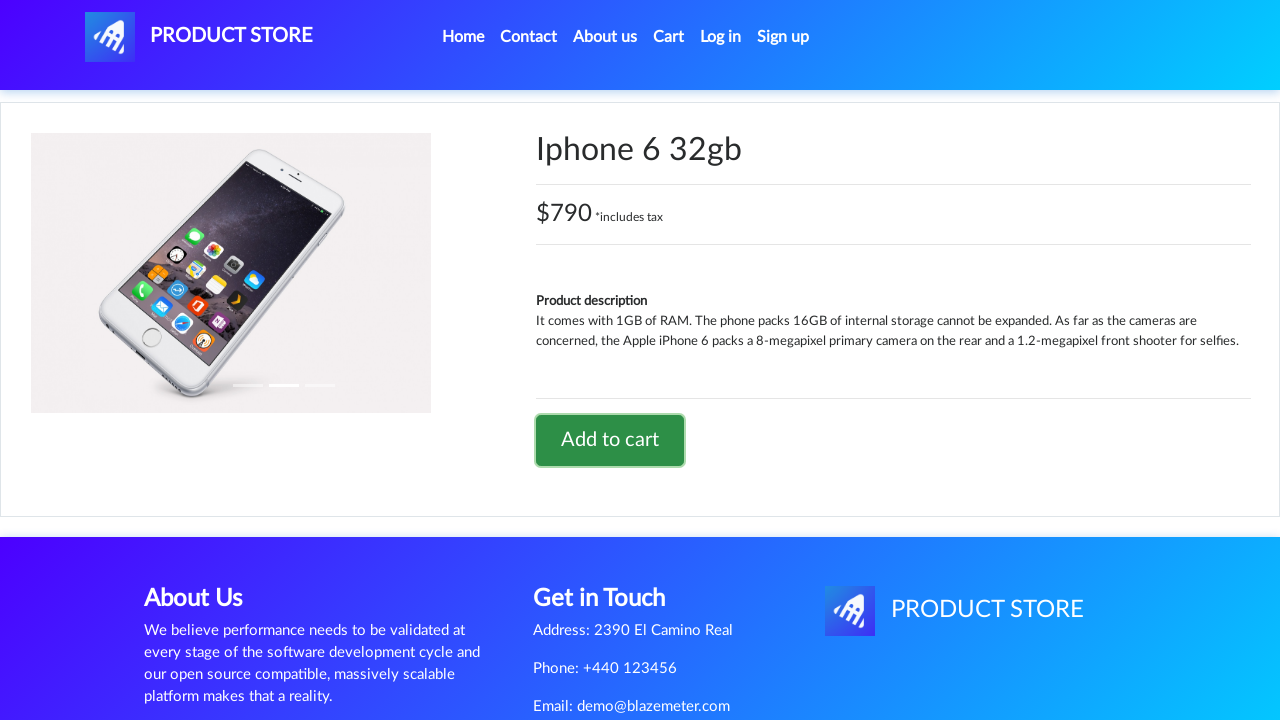

Clicked Home link to navigate back to products page at (463, 37) on a:has-text('Home')
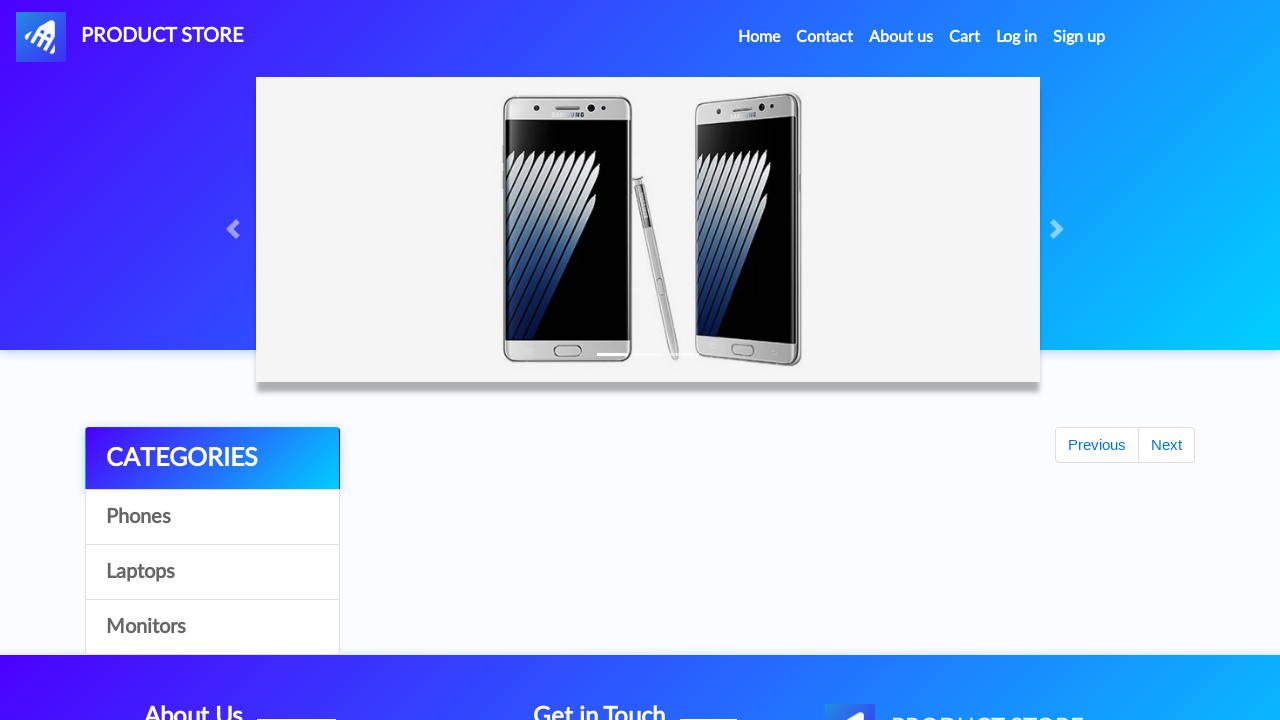

Products loaded on home page
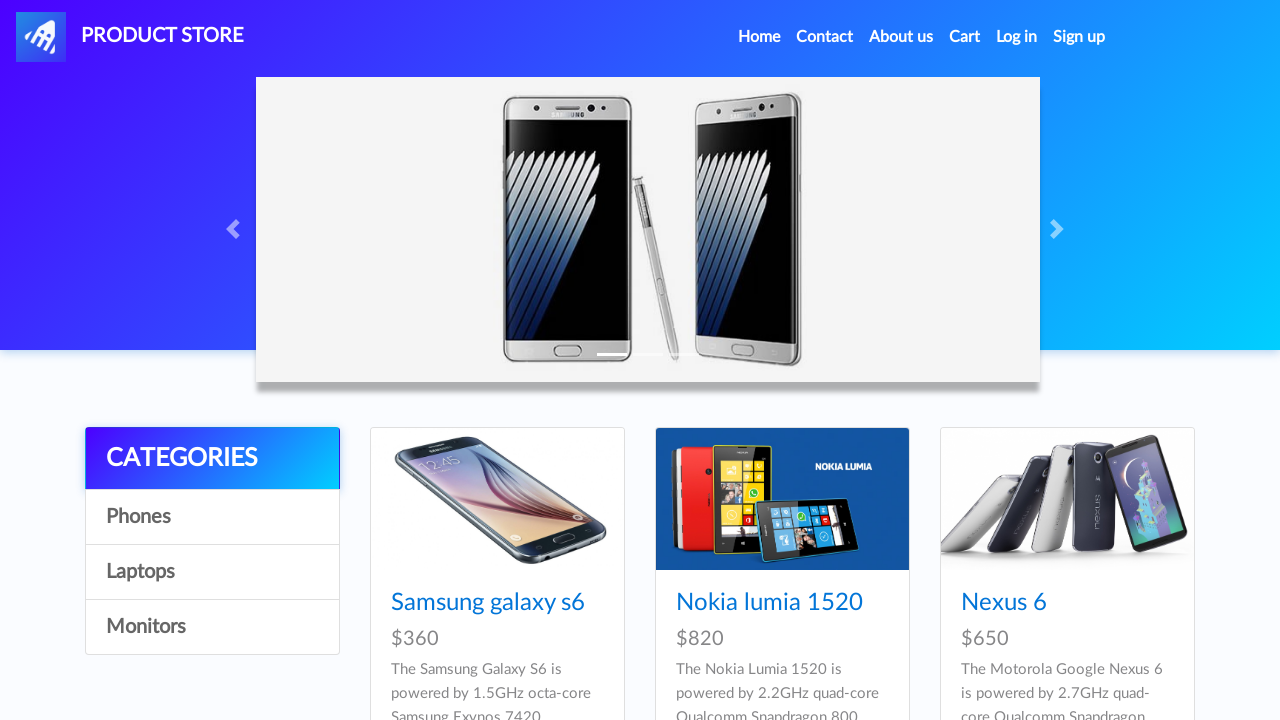

Clicked on Nokia lumia 1520 product at (769, 603) on a:has-text('Nokia lumia 1520')
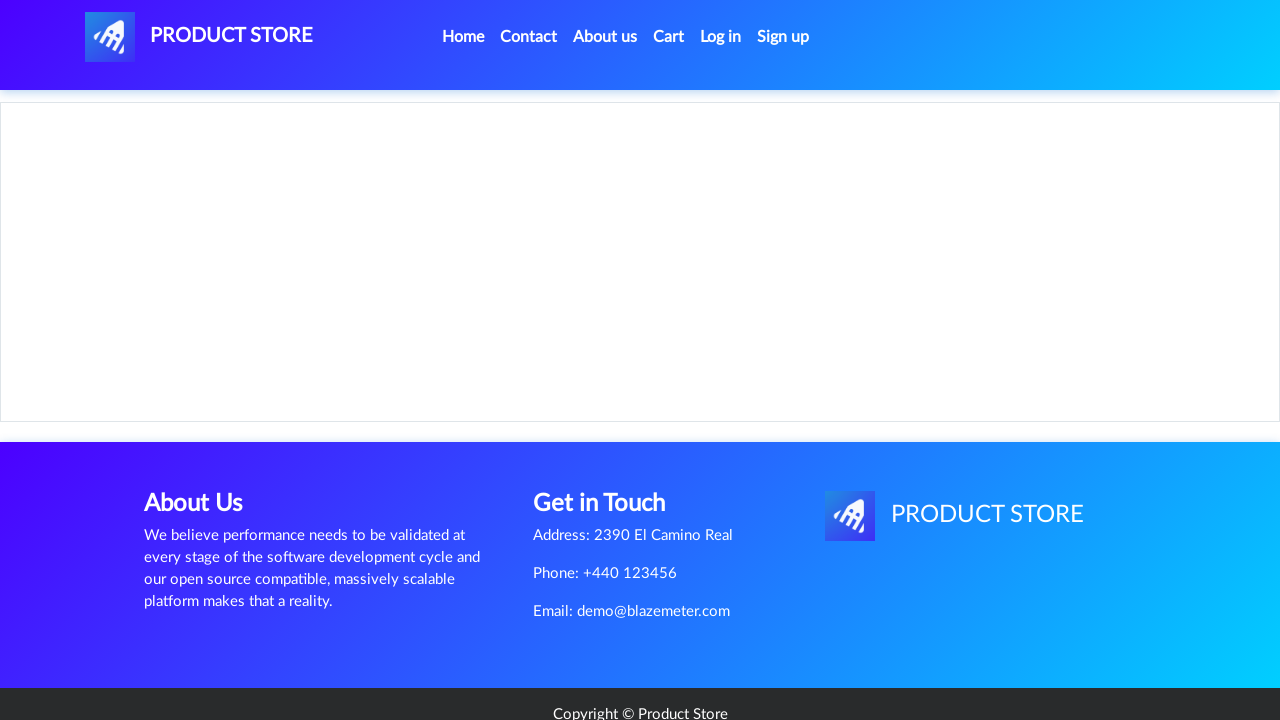

Nokia product page loaded with Add to cart button
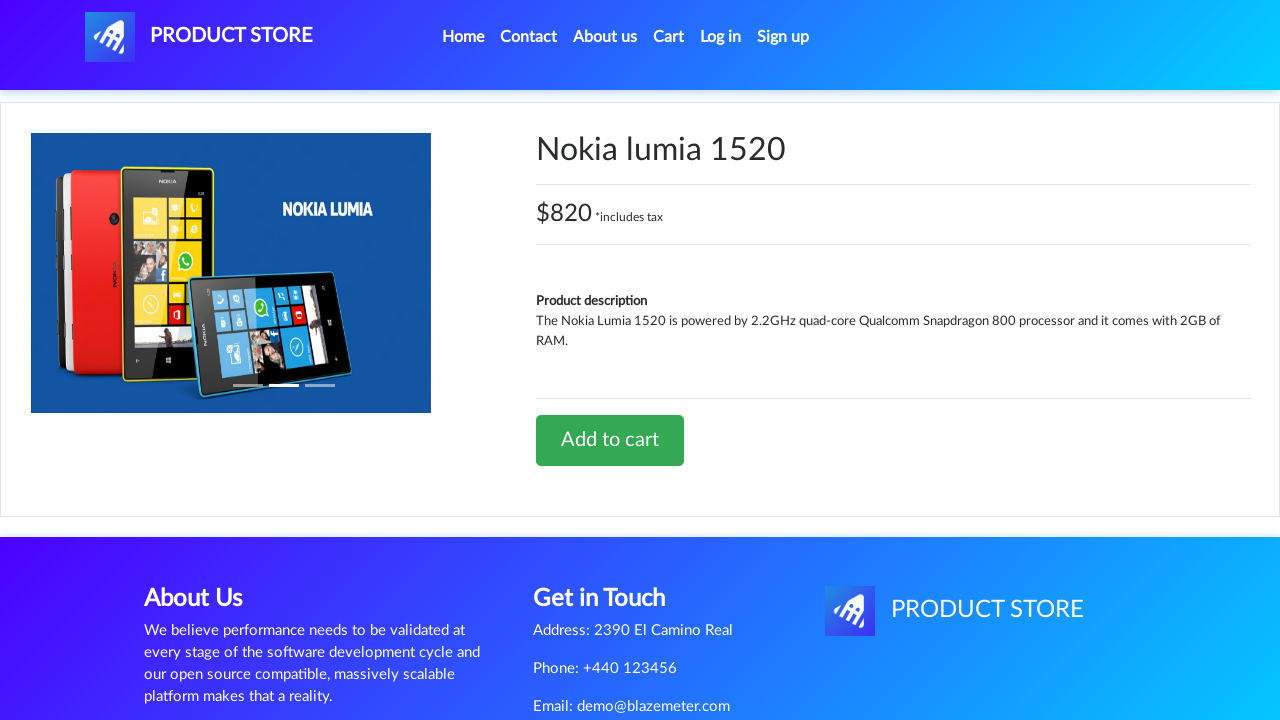

Clicked Add to cart button for Nokia at (610, 440) on a:has-text('Add to cart')
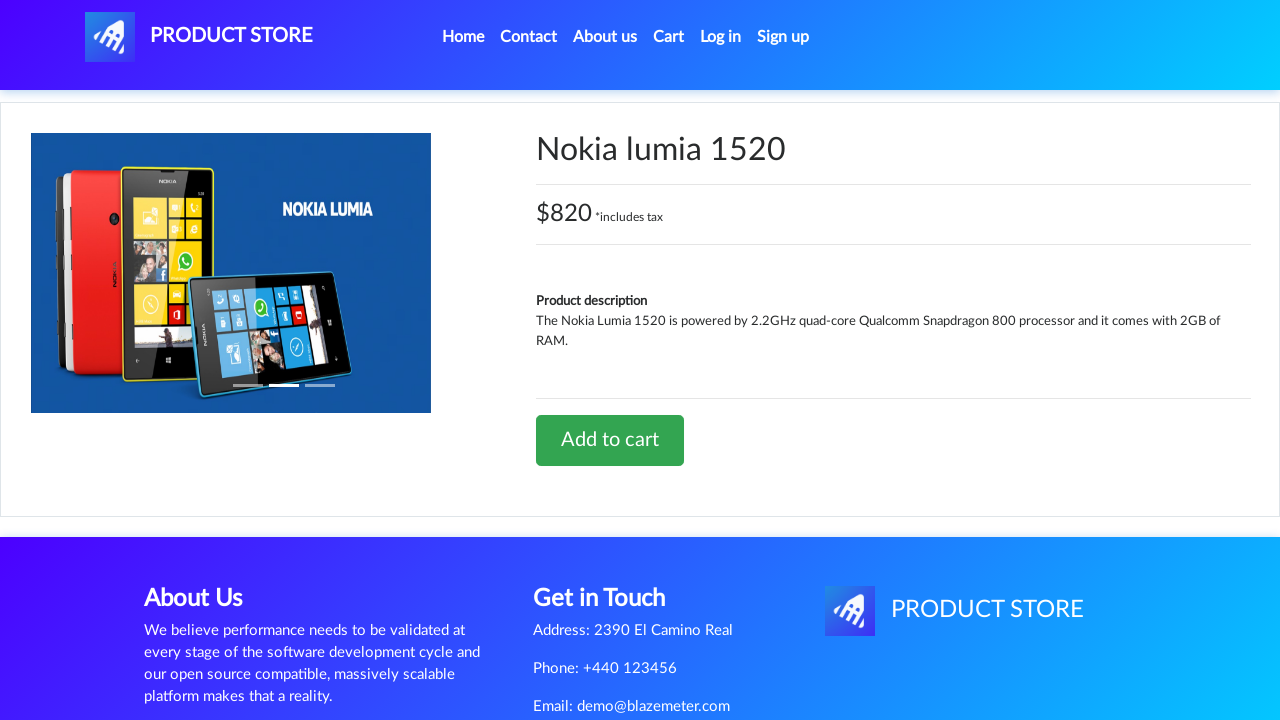

Waited 1500ms for cart update after adding Nokia
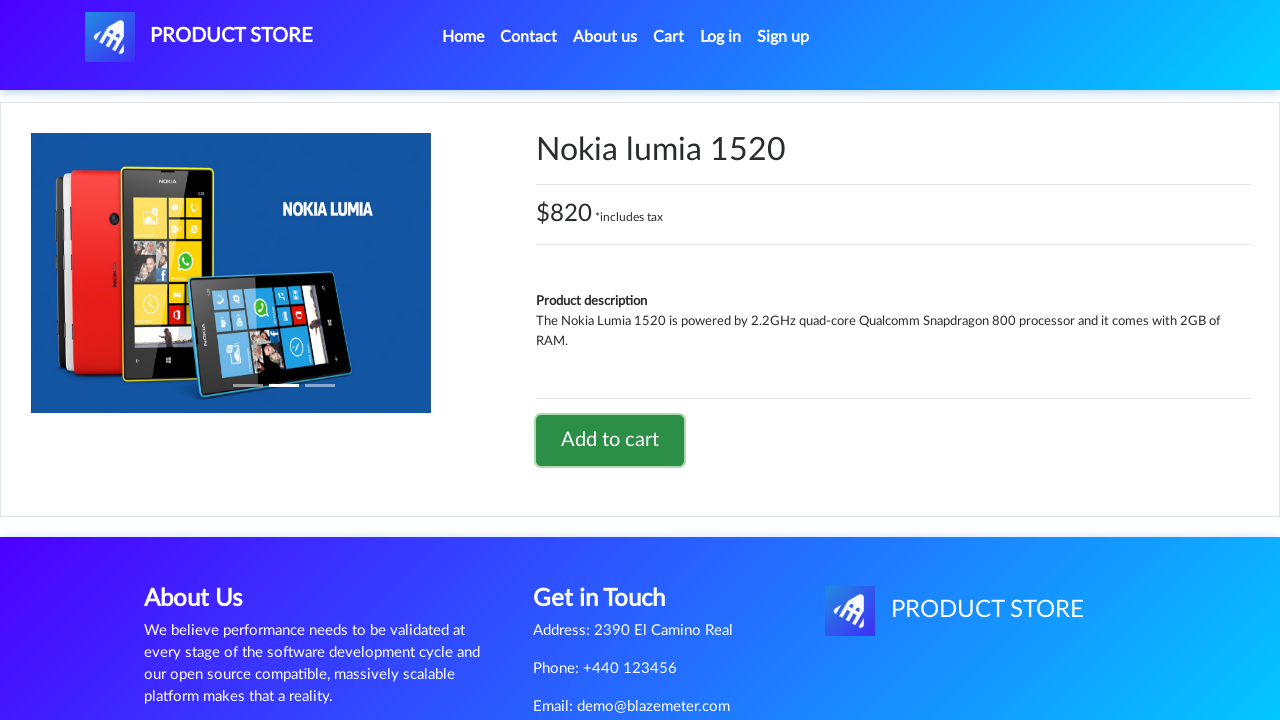

Clicked Cart link to navigate to cart page at (669, 37) on a:has-text('Cart')
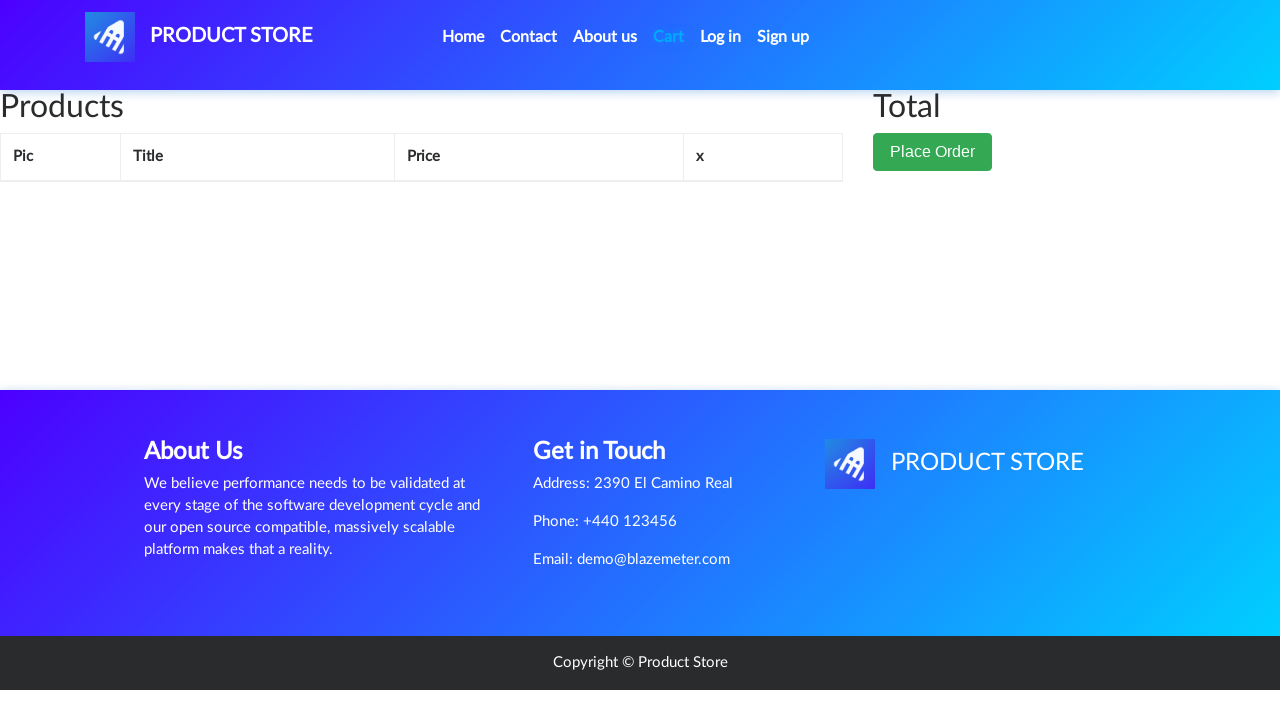

Cart page loaded with products table
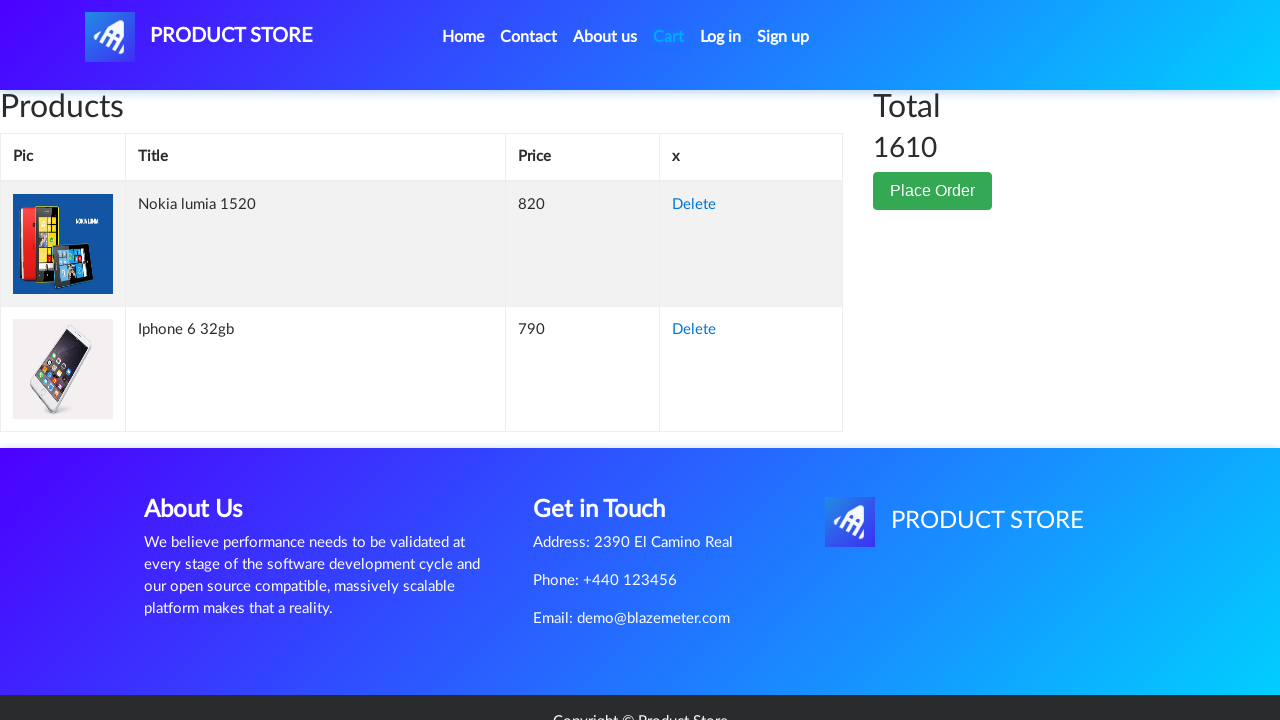

Clicked Delete link for iPhone product in cart at (694, 330) on tr:has-text('Iphone') a:has-text('Delete')
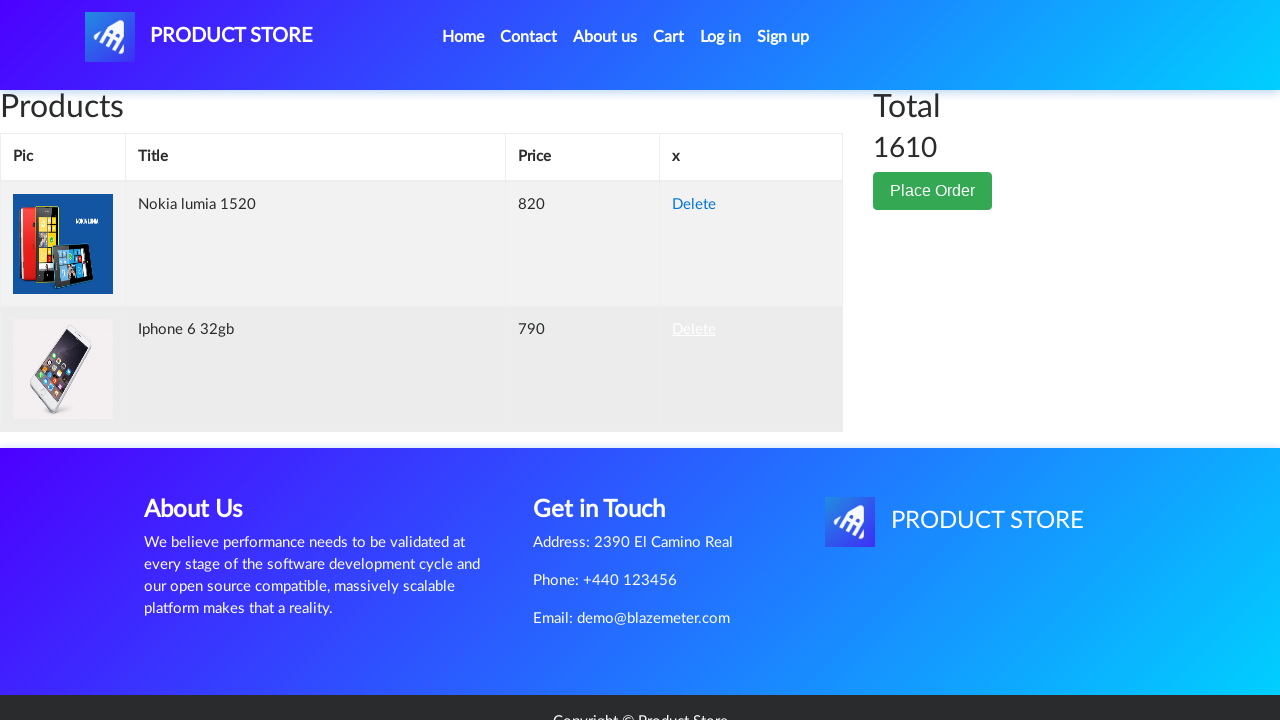

Waited 5000ms for cart to update after deleting iPhone
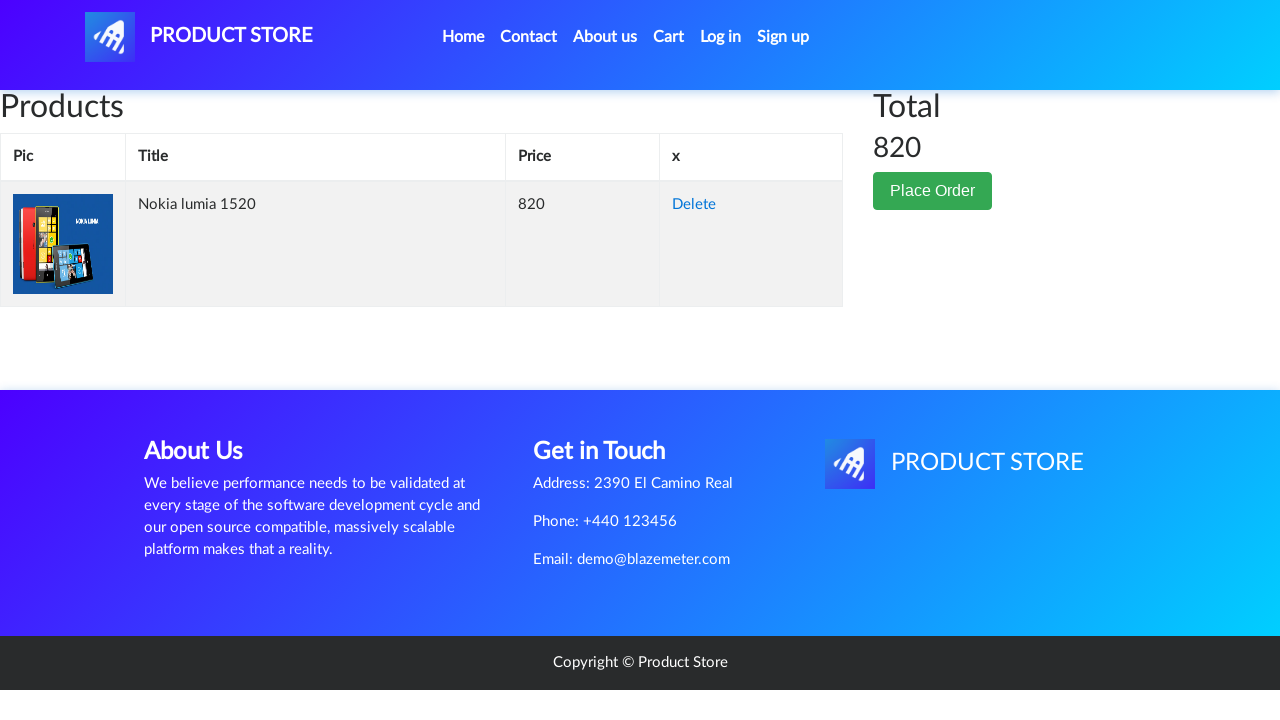

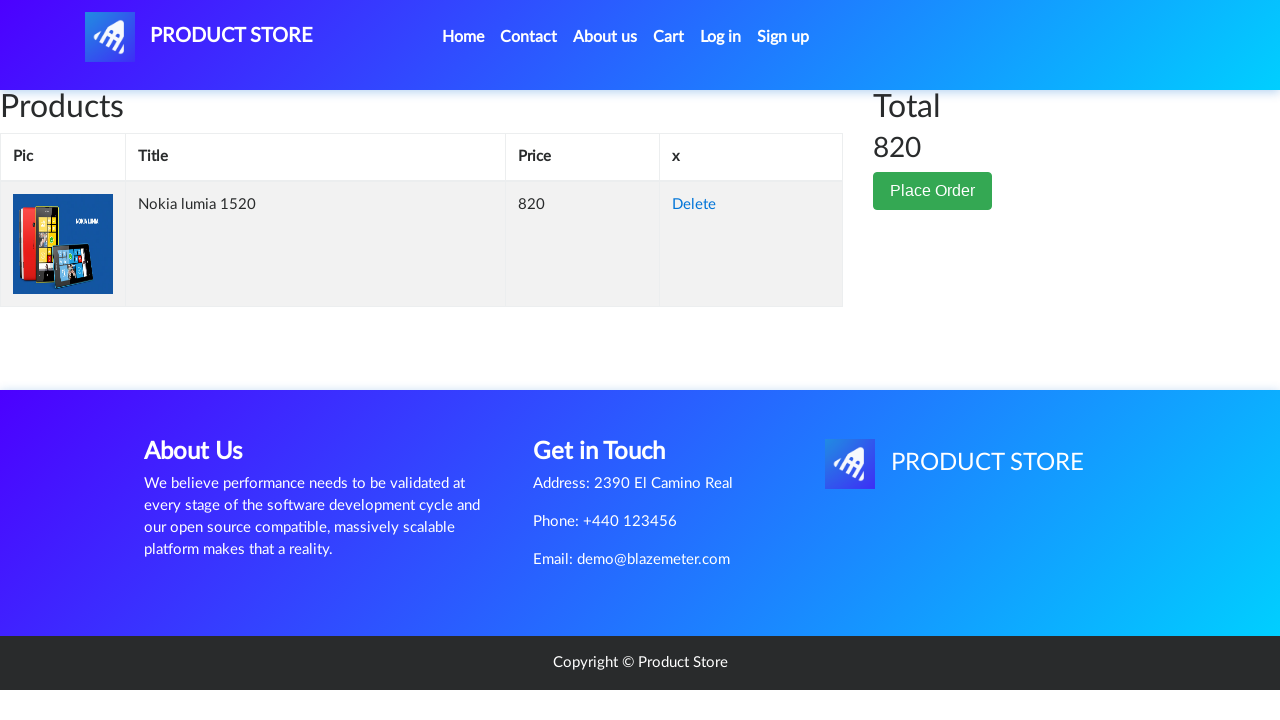